Tests clicking All filter to display all items after applying other filters

Starting URL: https://demo.playwright.dev/todomvc

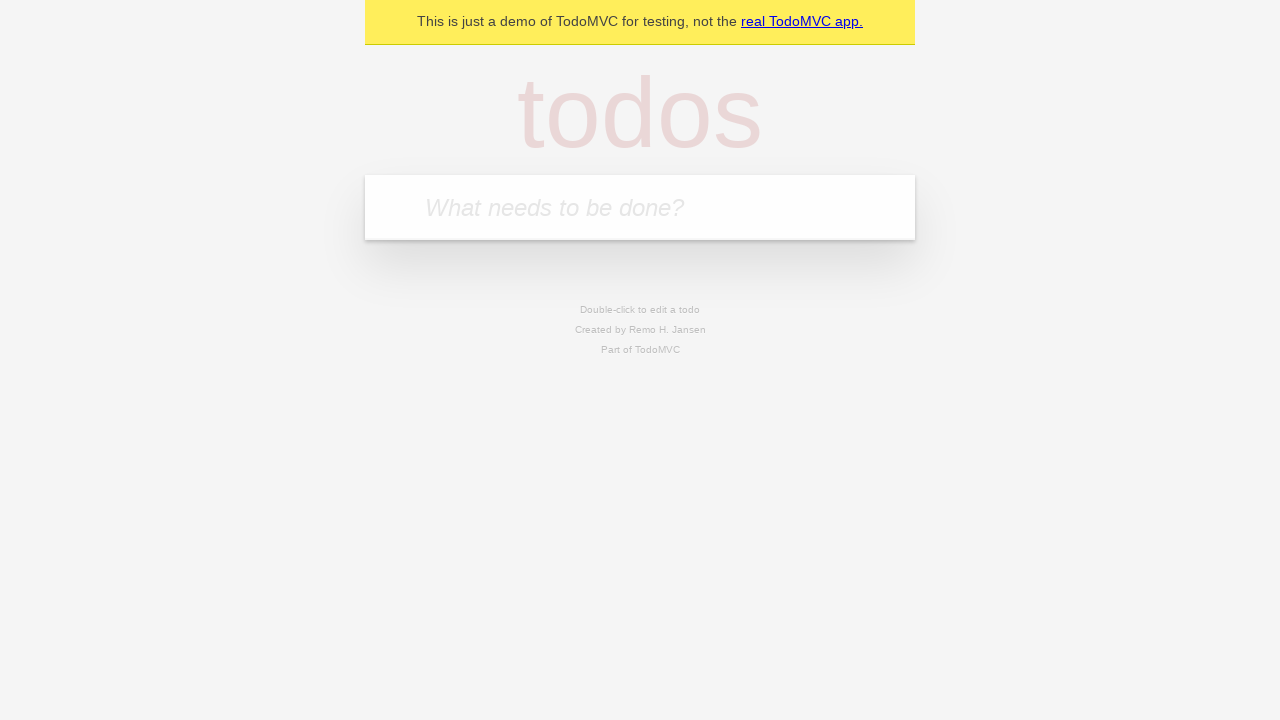

Filled todo input with 'buy some cheese' on internal:attr=[placeholder="What needs to be done?"i]
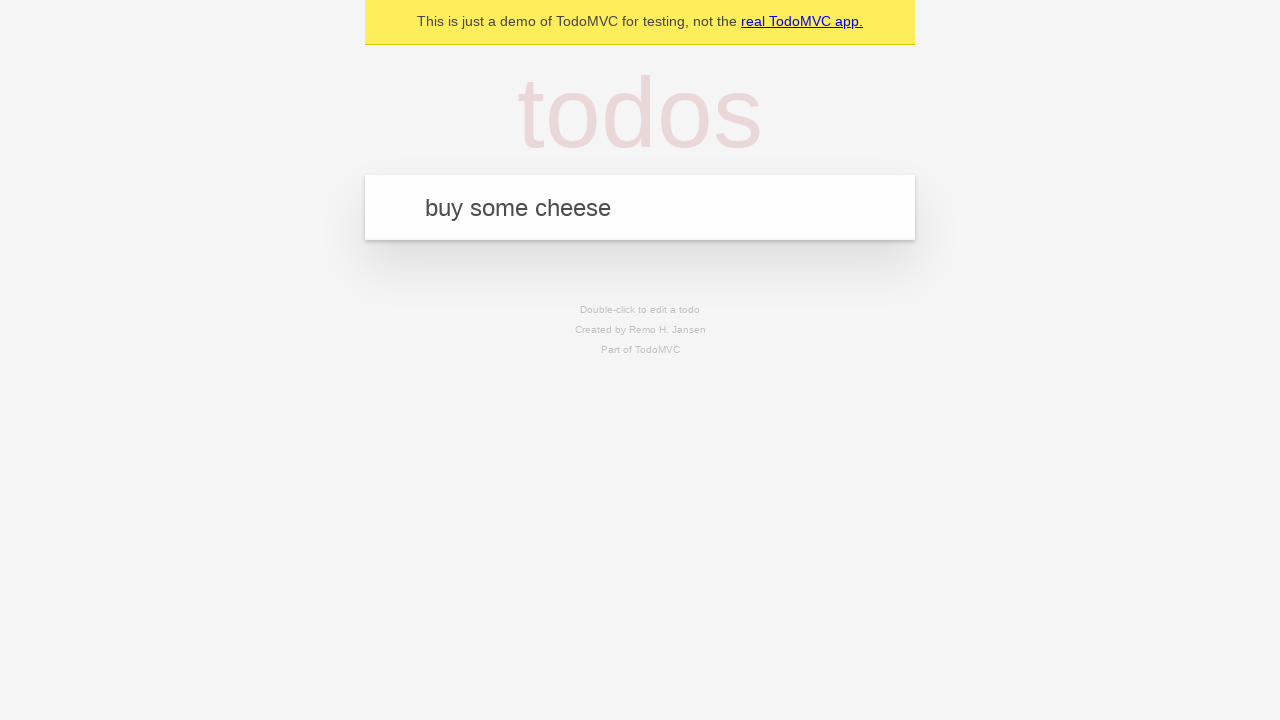

Pressed Enter to create first todo on internal:attr=[placeholder="What needs to be done?"i]
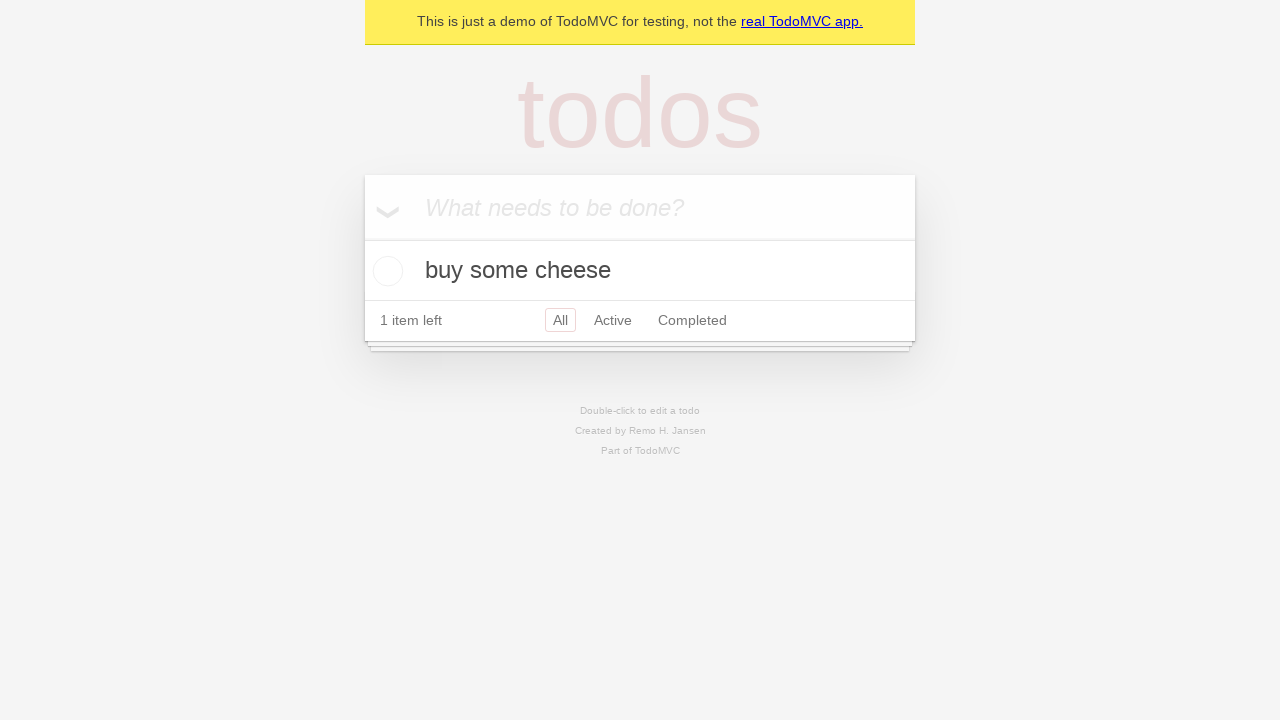

Filled todo input with 'feed the cat' on internal:attr=[placeholder="What needs to be done?"i]
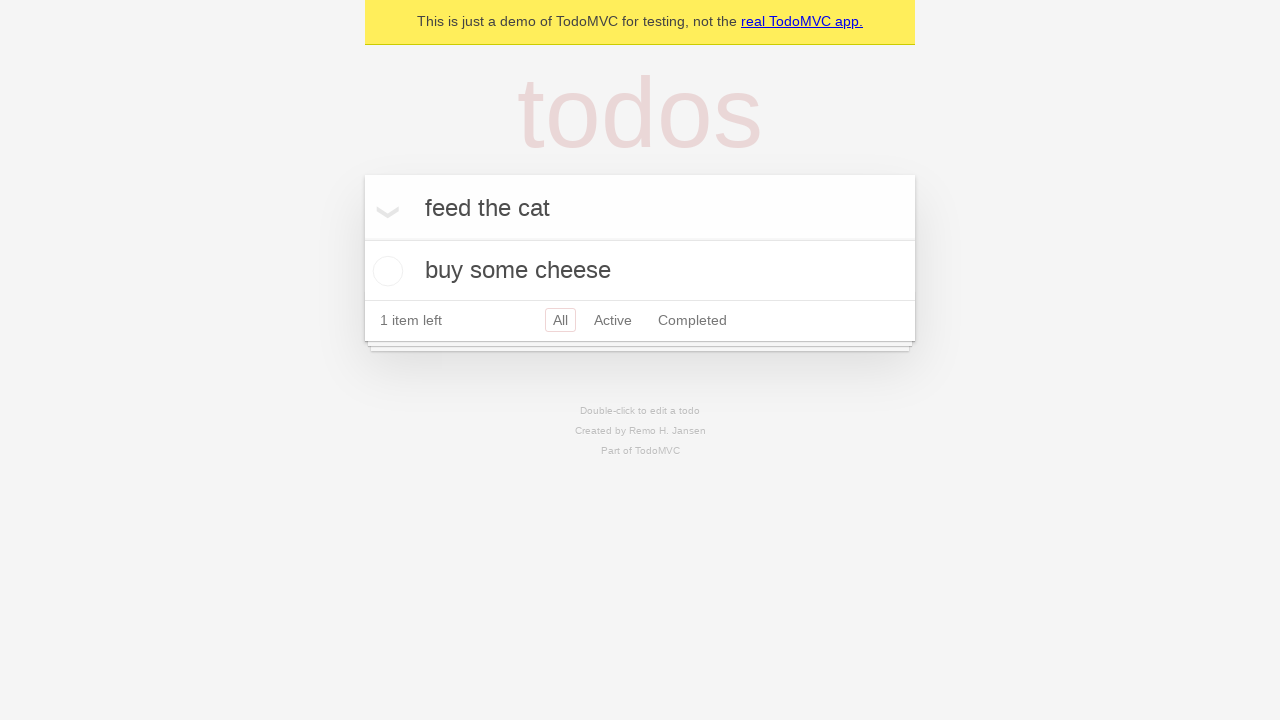

Pressed Enter to create second todo on internal:attr=[placeholder="What needs to be done?"i]
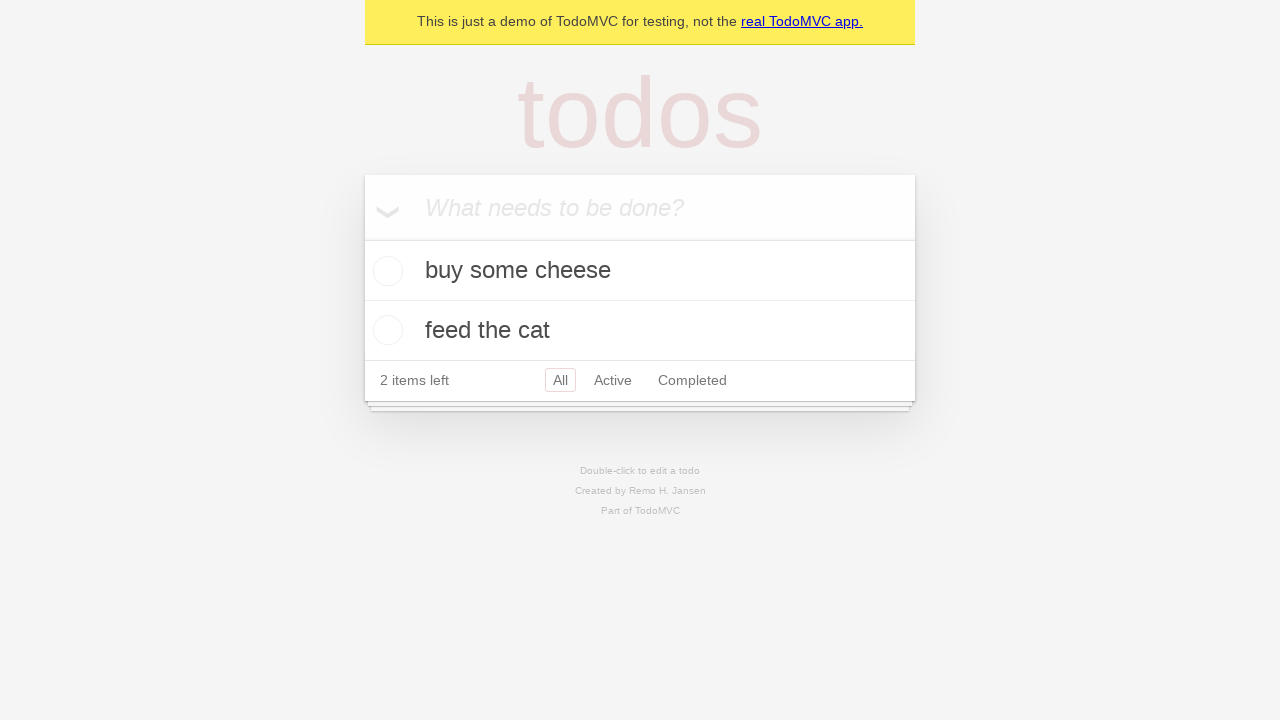

Filled todo input with 'book a doctors appointment' on internal:attr=[placeholder="What needs to be done?"i]
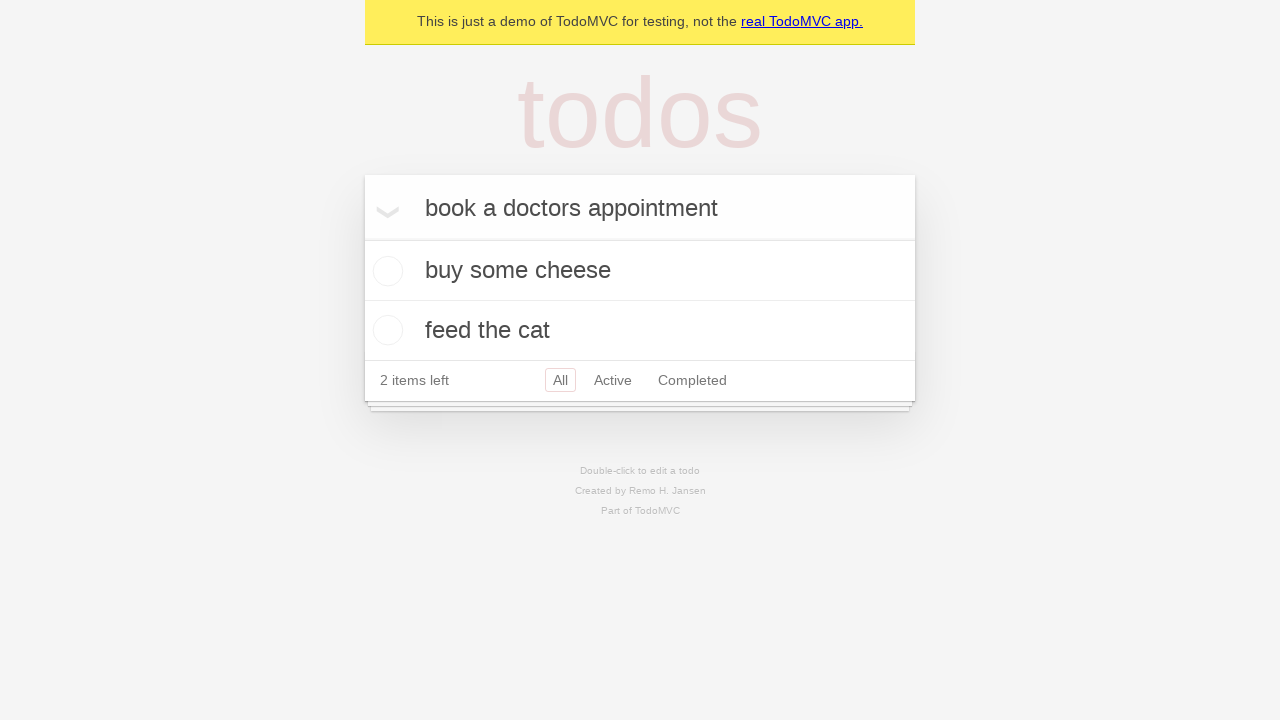

Pressed Enter to create third todo on internal:attr=[placeholder="What needs to be done?"i]
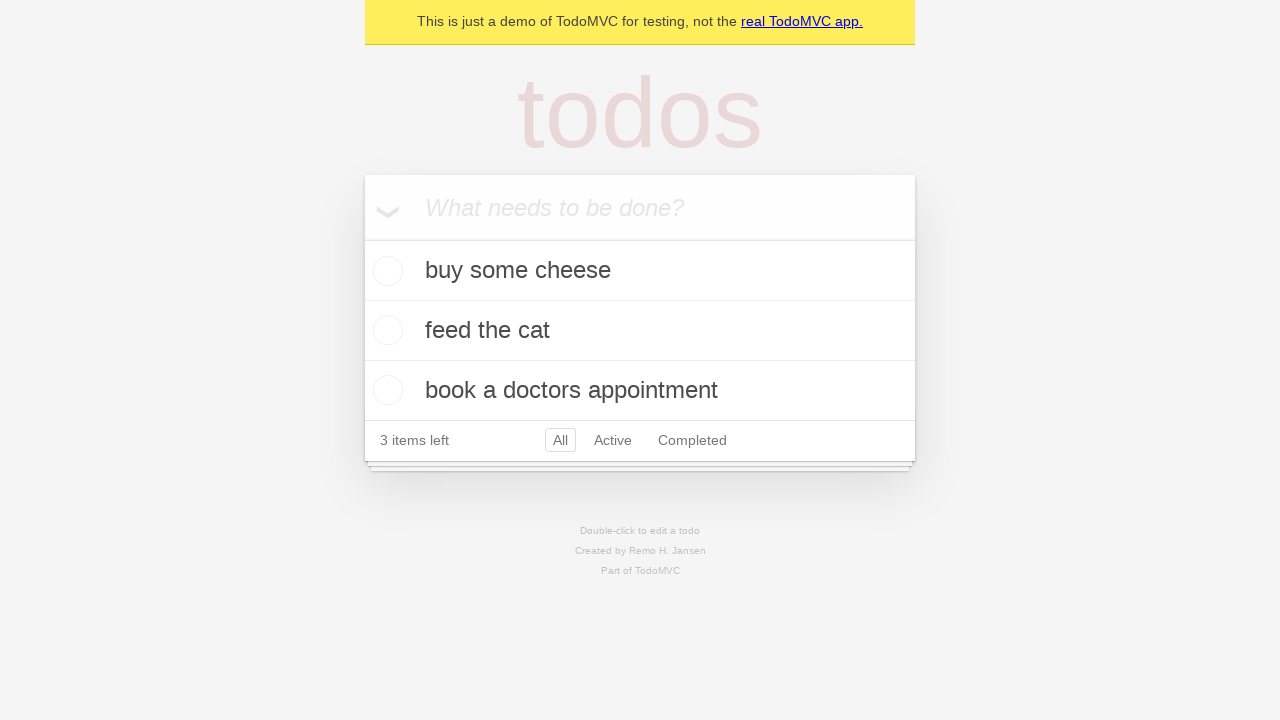

Checked the second todo item at (385, 330) on internal:testid=[data-testid="todo-item"s] >> nth=1 >> internal:role=checkbox
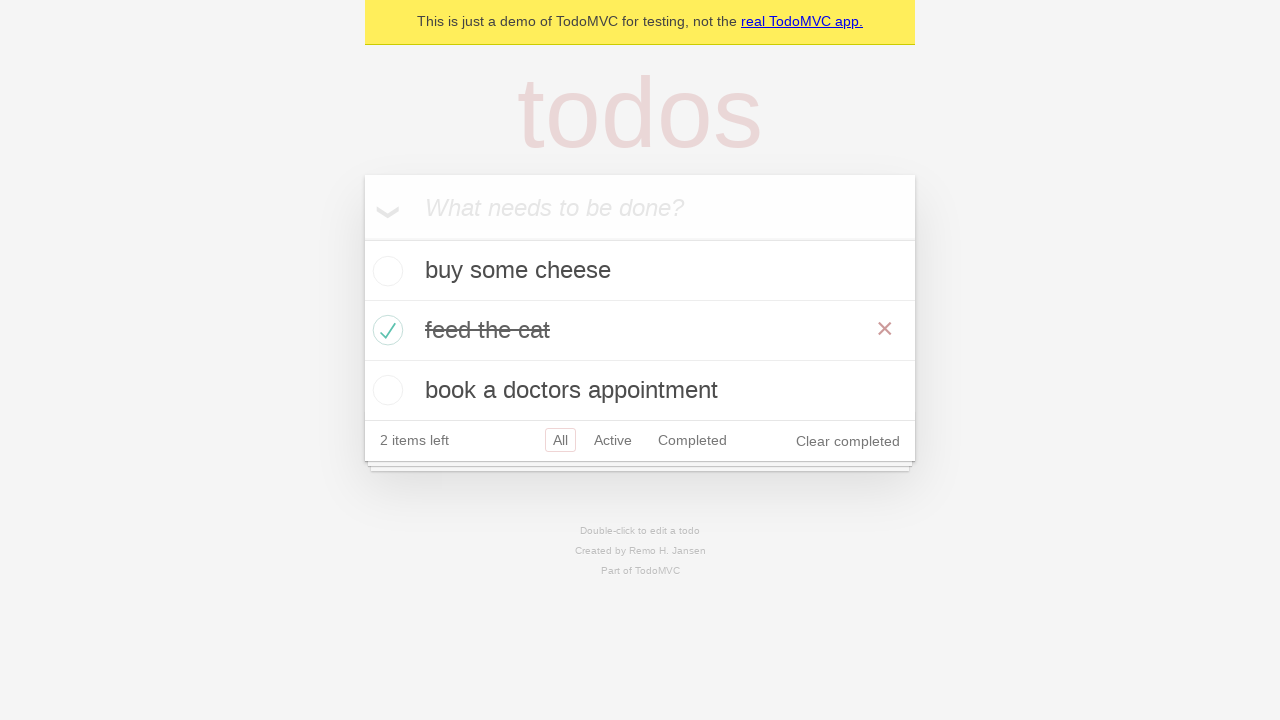

Clicked Active filter to display only active todos at (613, 440) on internal:role=link[name="Active"i]
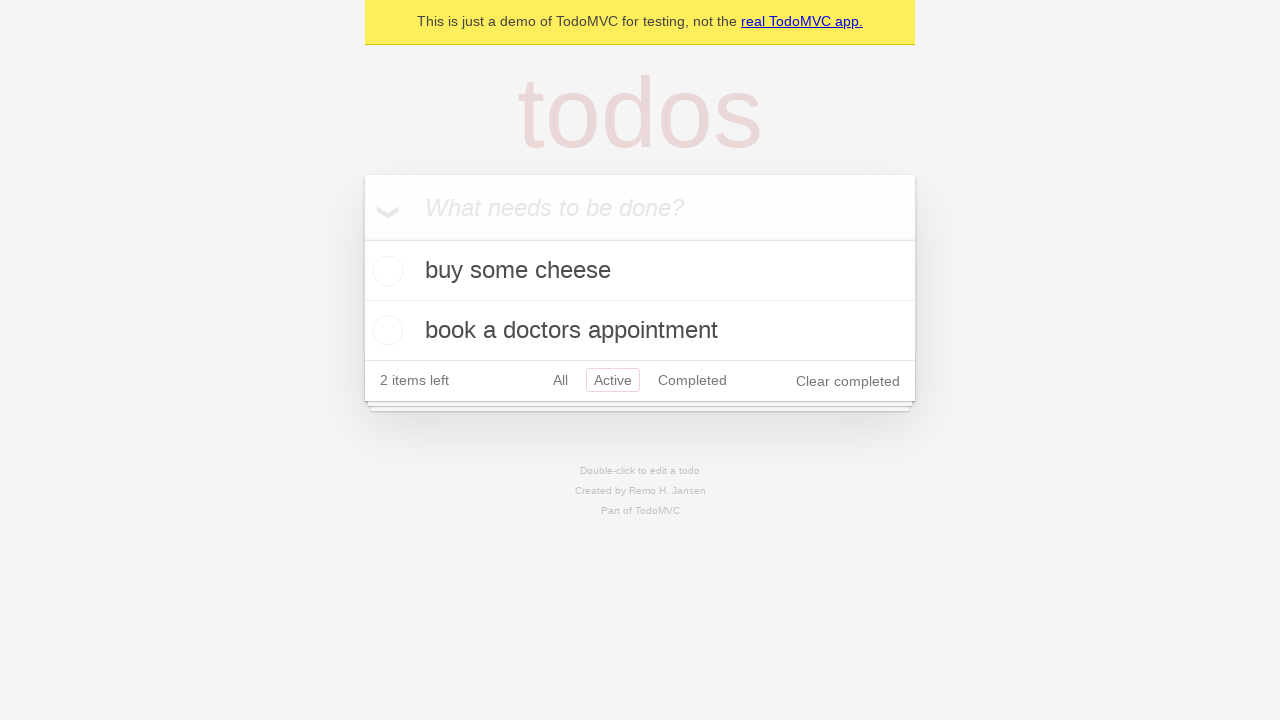

Clicked Completed filter to display only completed todos at (692, 380) on internal:role=link[name="Completed"i]
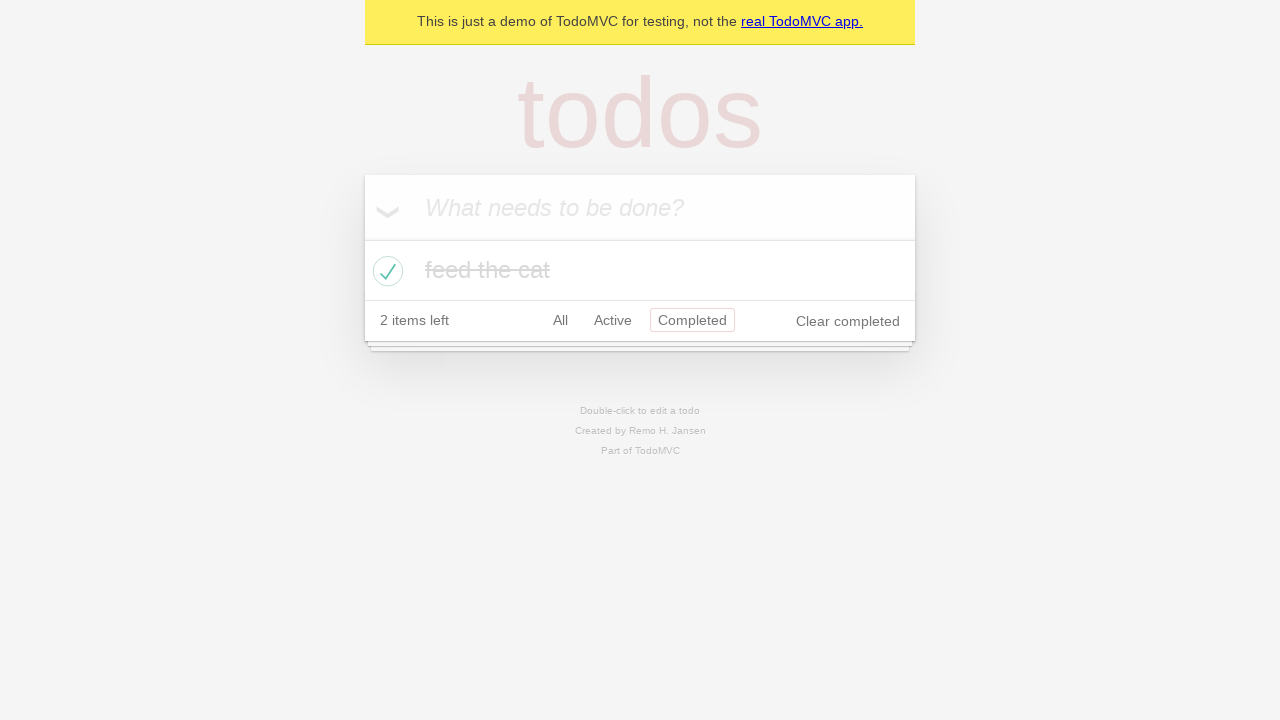

Clicked All filter to display all items at (560, 320) on internal:role=link[name="All"i]
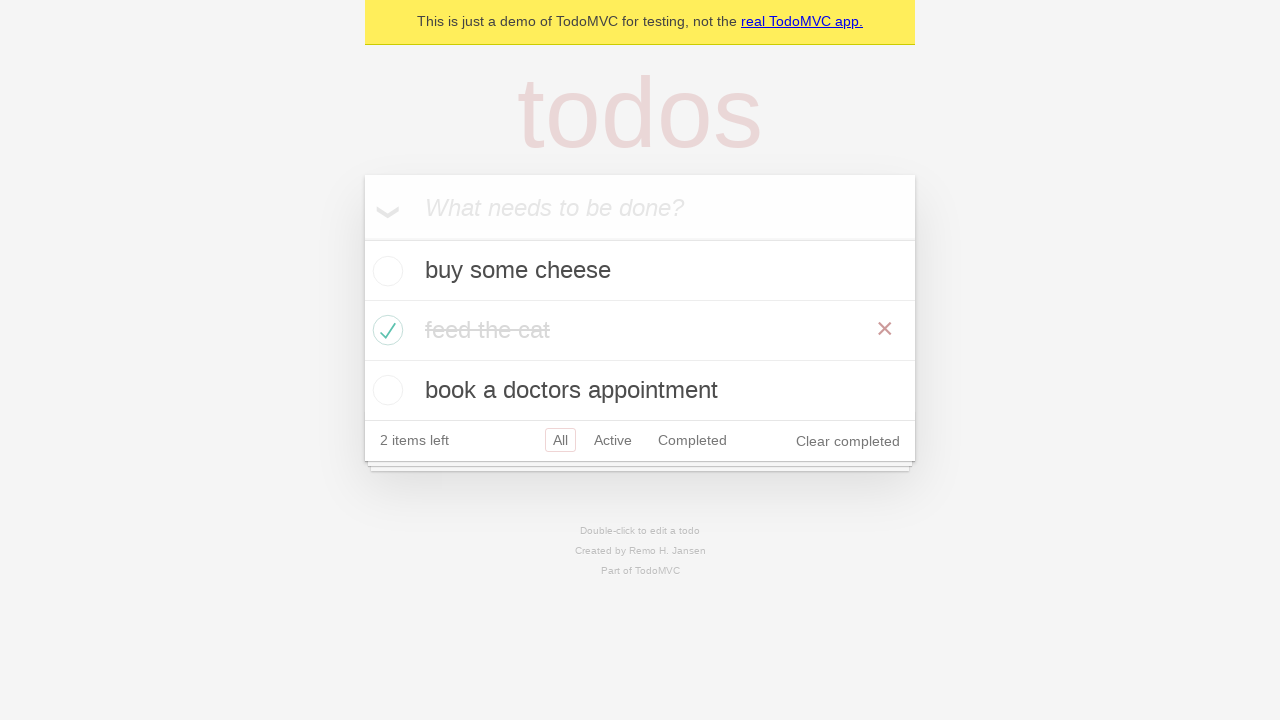

Waited for all todo items to load after clicking All filter
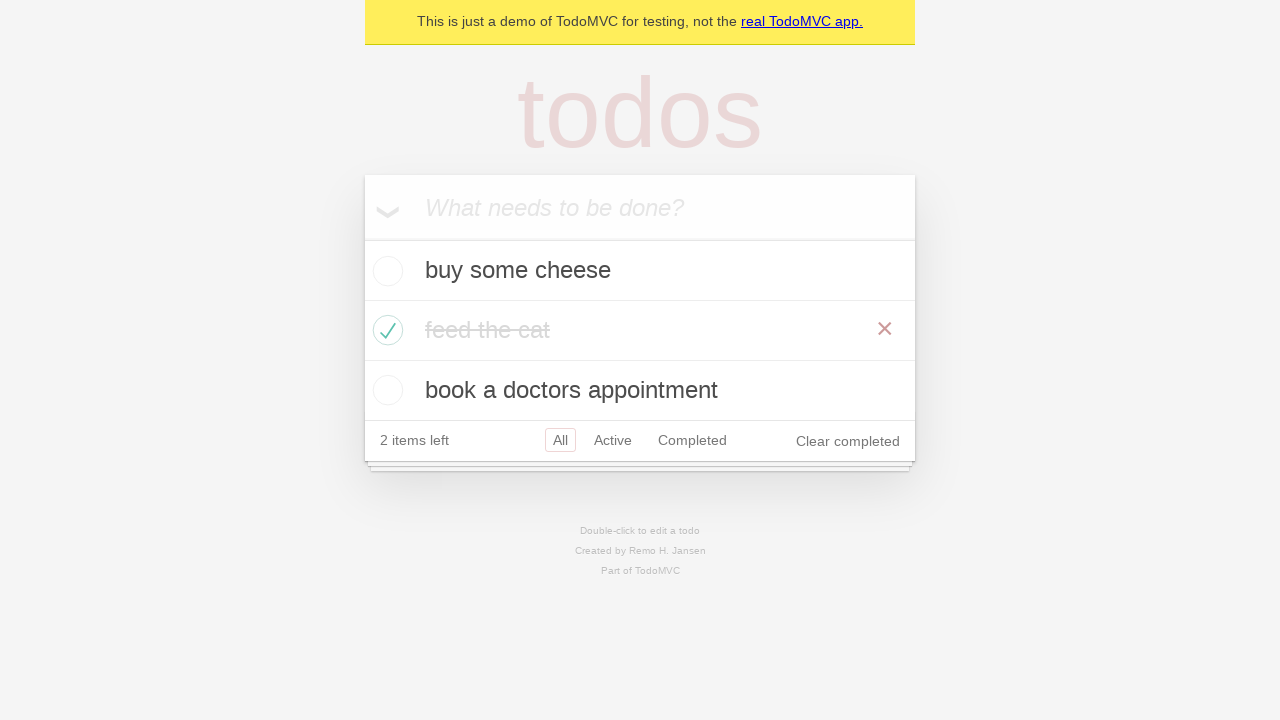

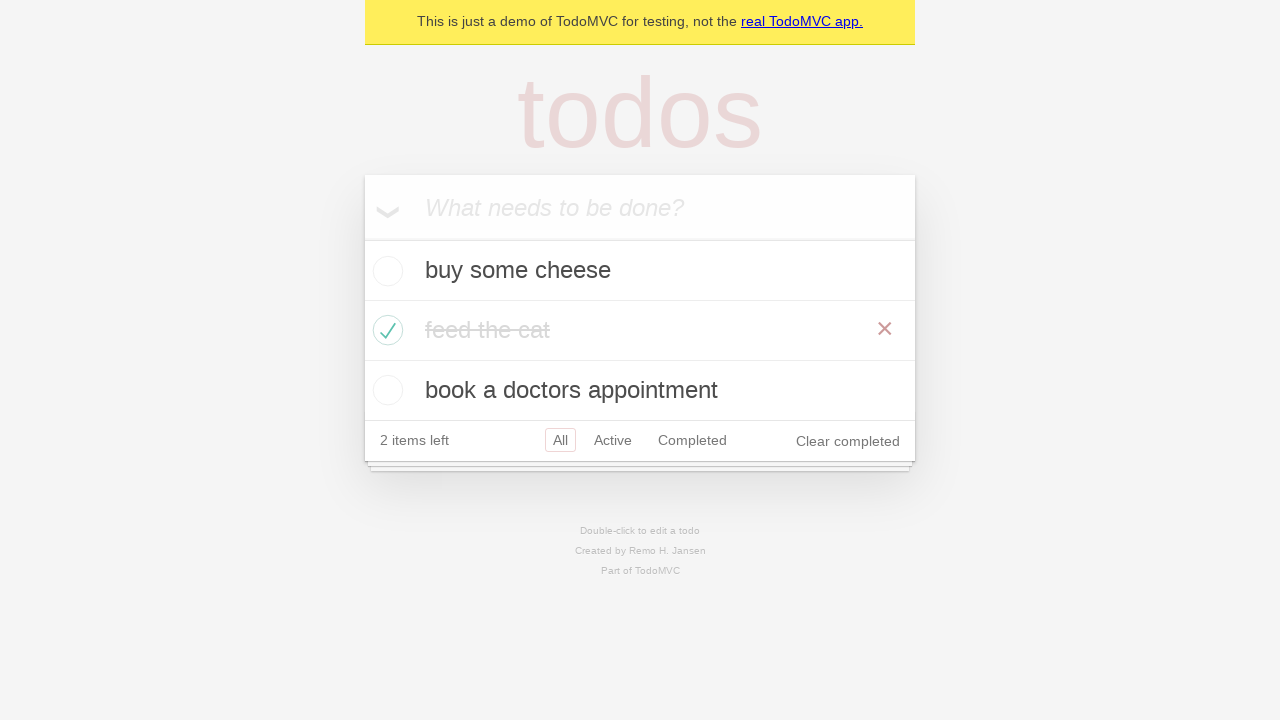